Tests form filling functionality on HTTPBin's form page by discovering and filling various input types including text, email, checkboxes, and textareas.

Starting URL: https://httpbin.org/forms/post

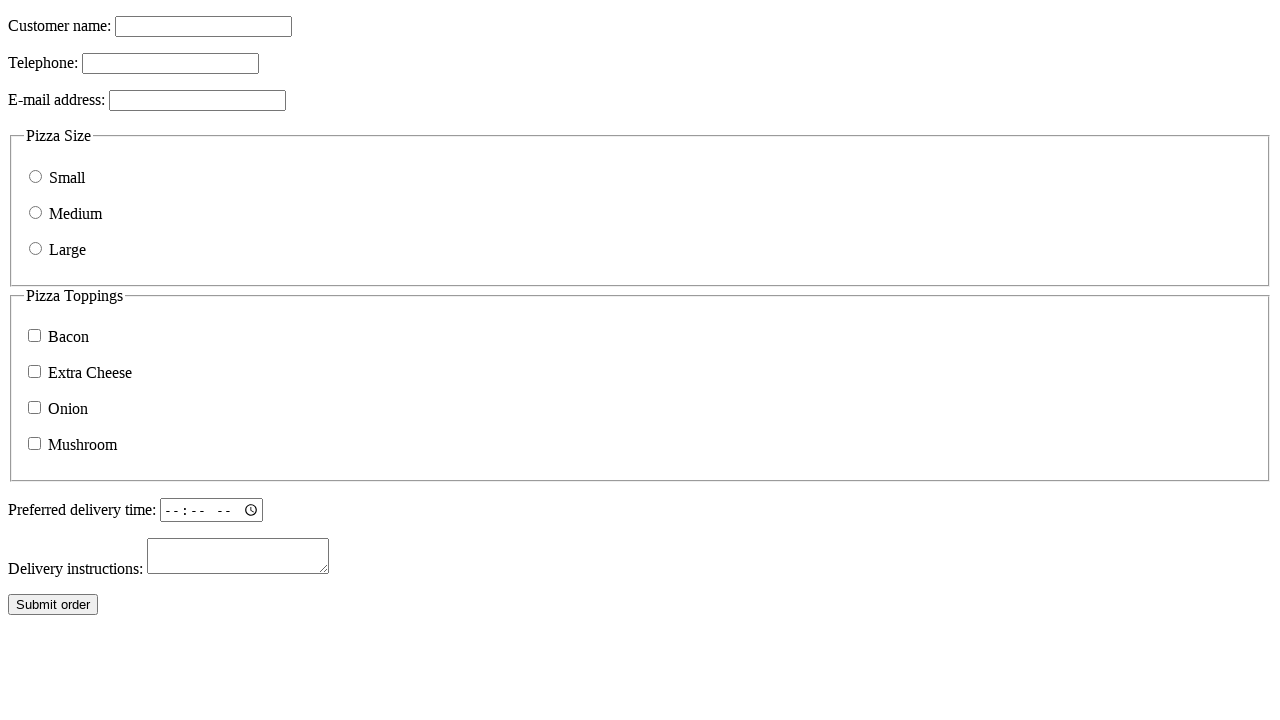

Waited for page to reach domcontentloaded state
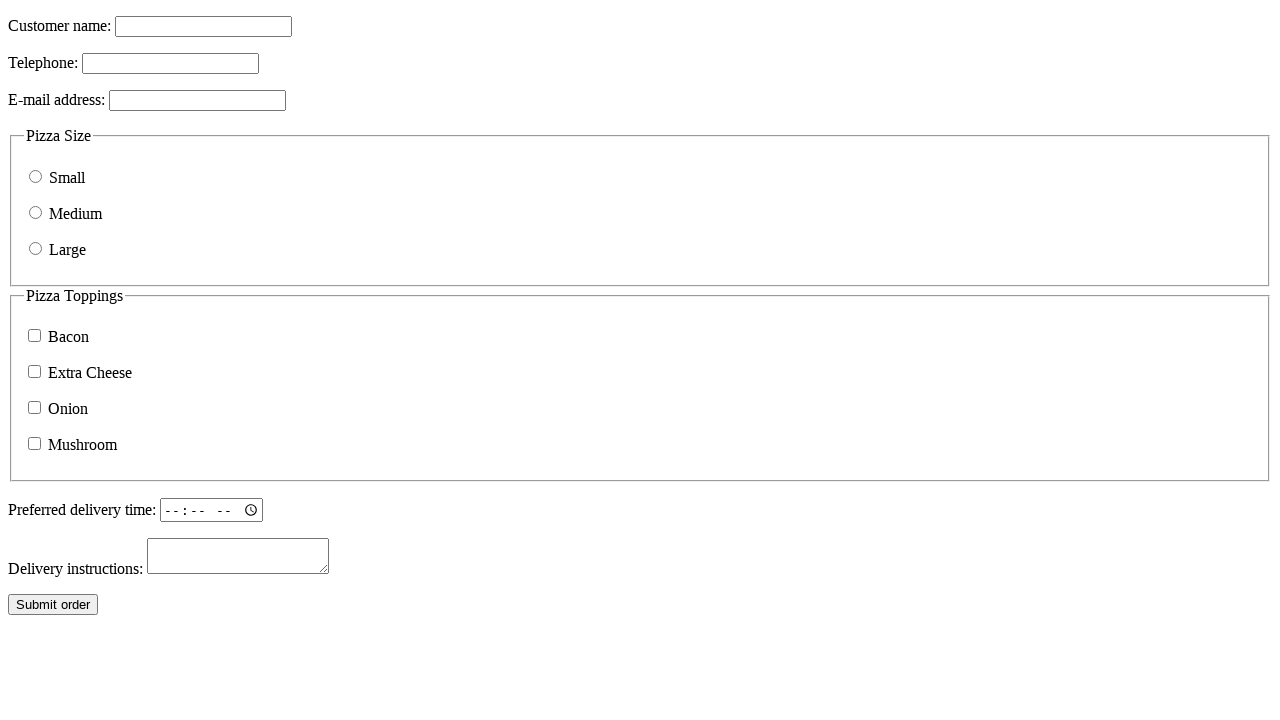

Waited 1500ms for form to fully render
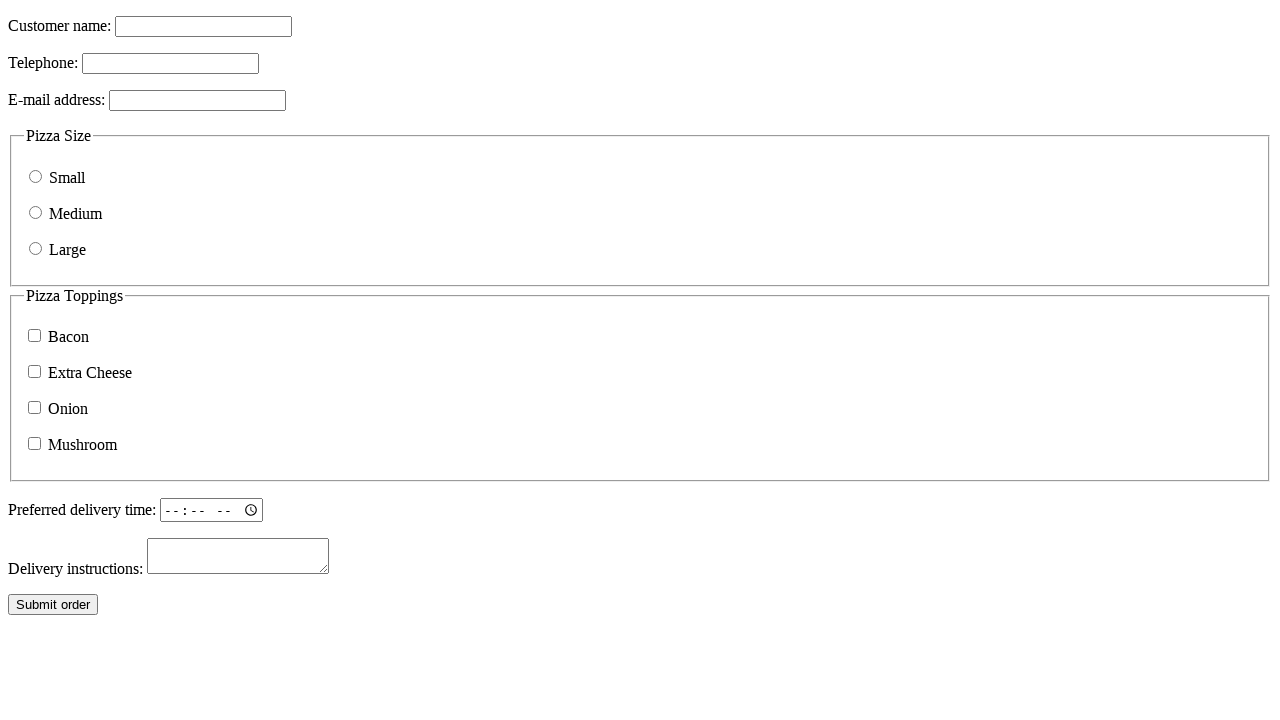

Clicked a text input field at (204, 26) on input[type="text"], input:not([type]) >> nth=0
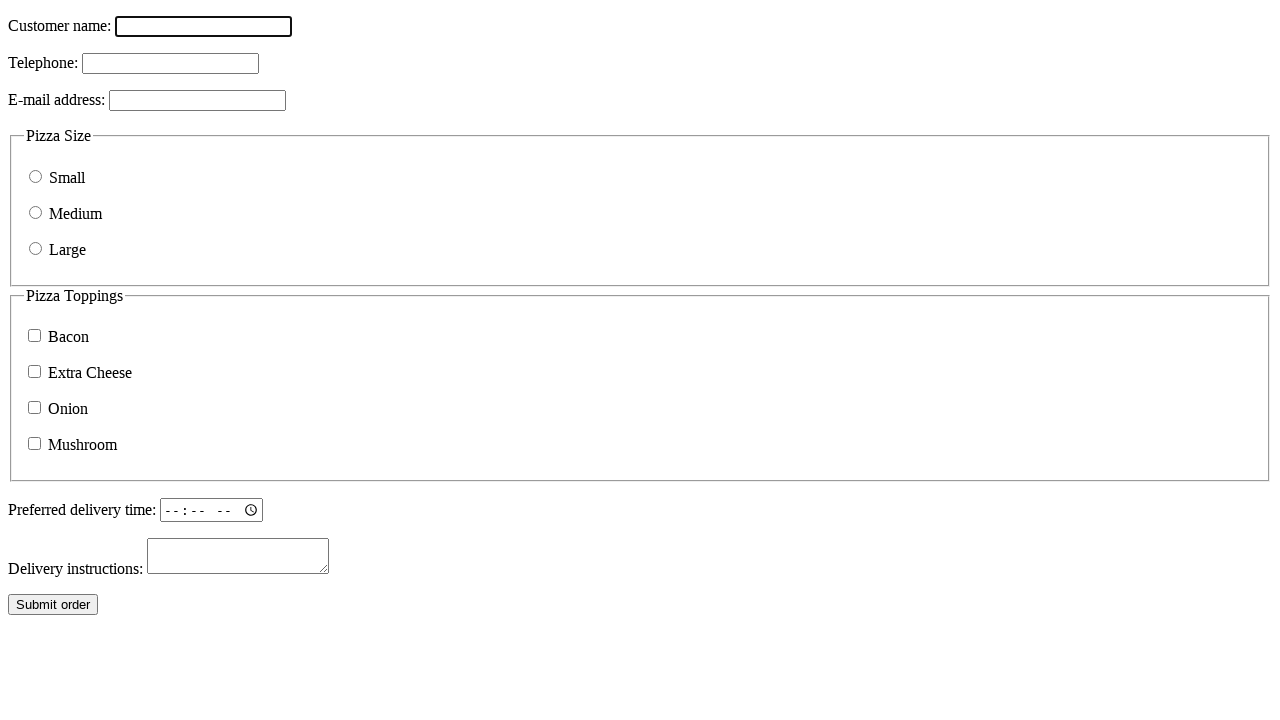

Filled text input with 'Advanced automation test data' on input[type="text"], input:not([type]) >> nth=0
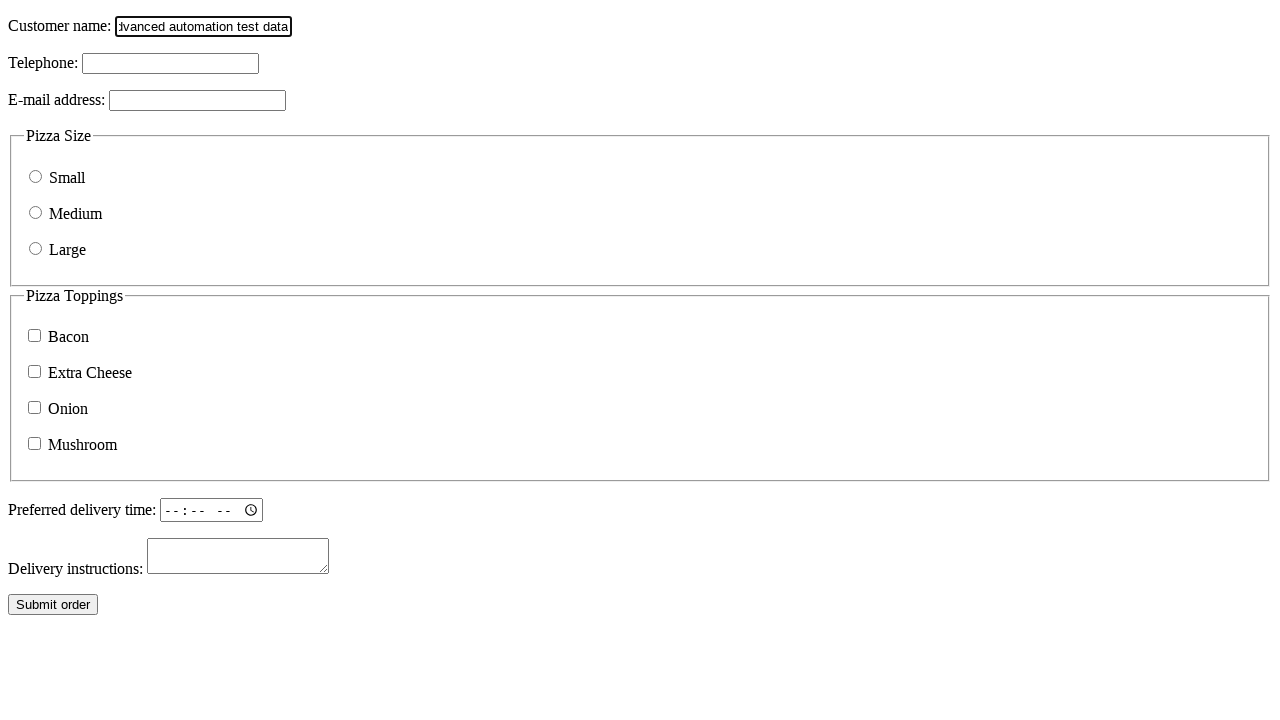

Clicked an email input field at (198, 100) on input[type="email"] >> nth=0
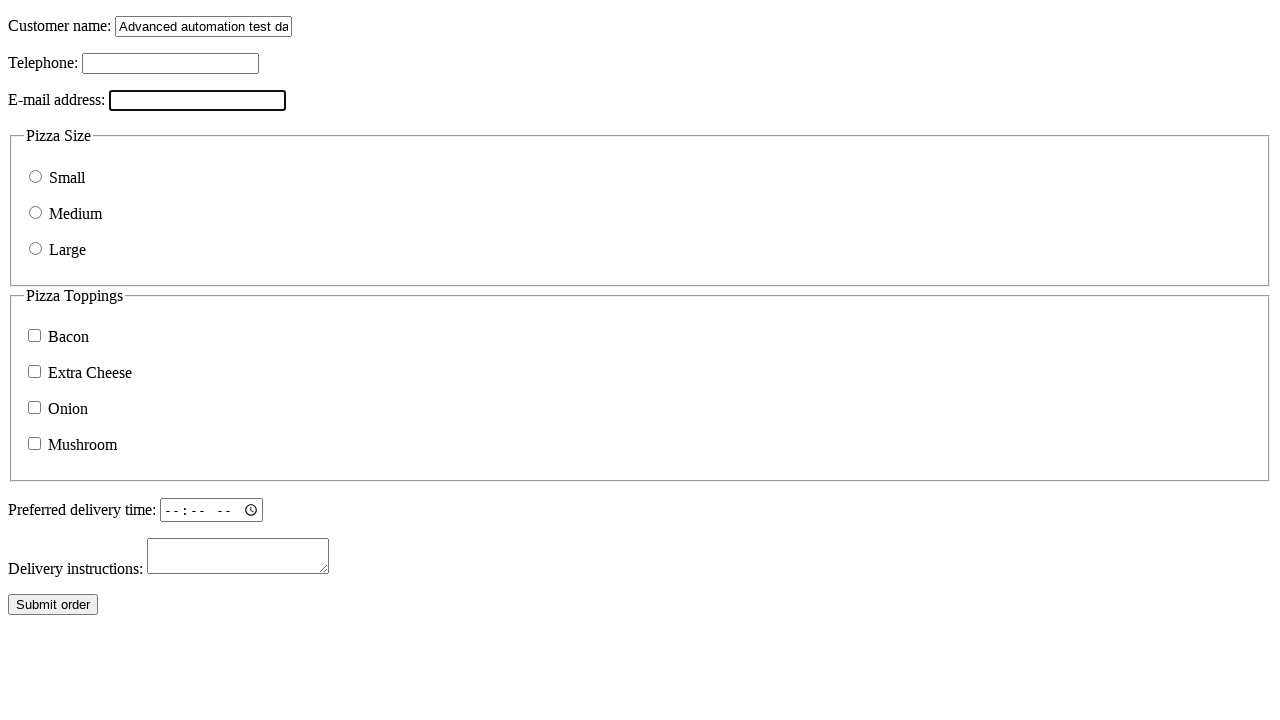

Filled email input with 'enhanced-automation@test-suite.com' on input[type="email"] >> nth=0
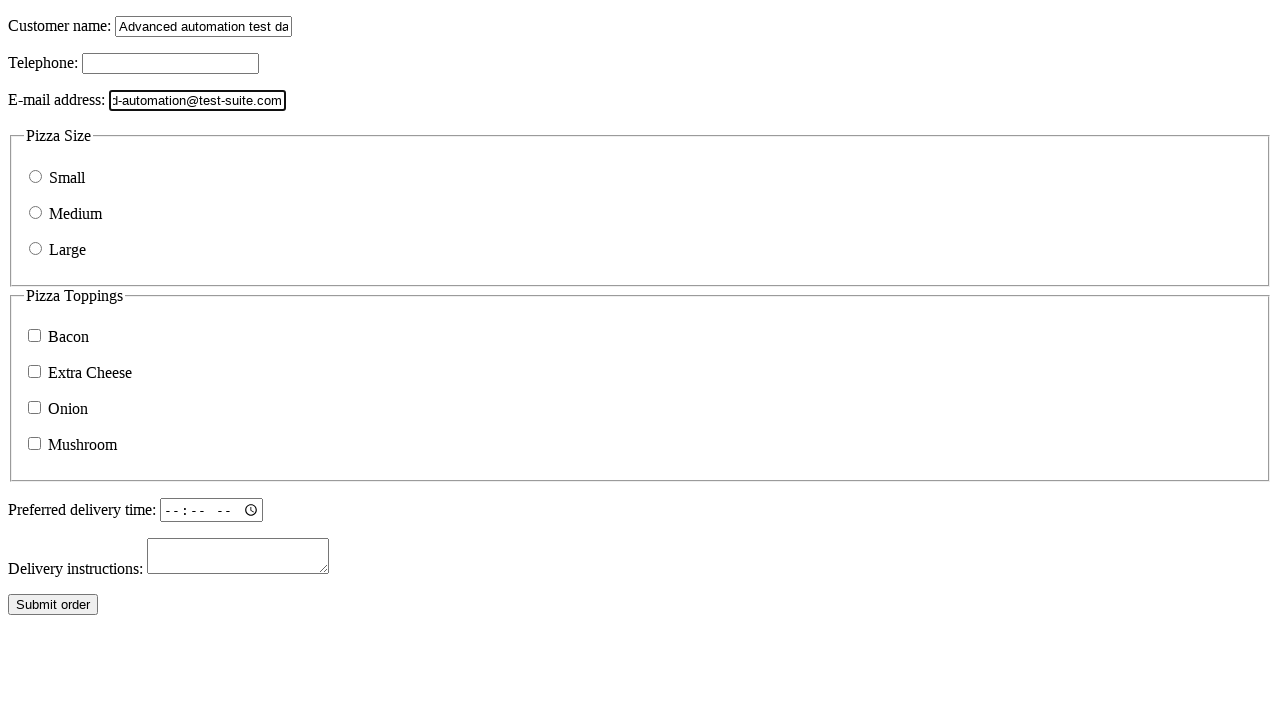

Clicked a telephone input field at (170, 64) on input[type="tel"] >> nth=0
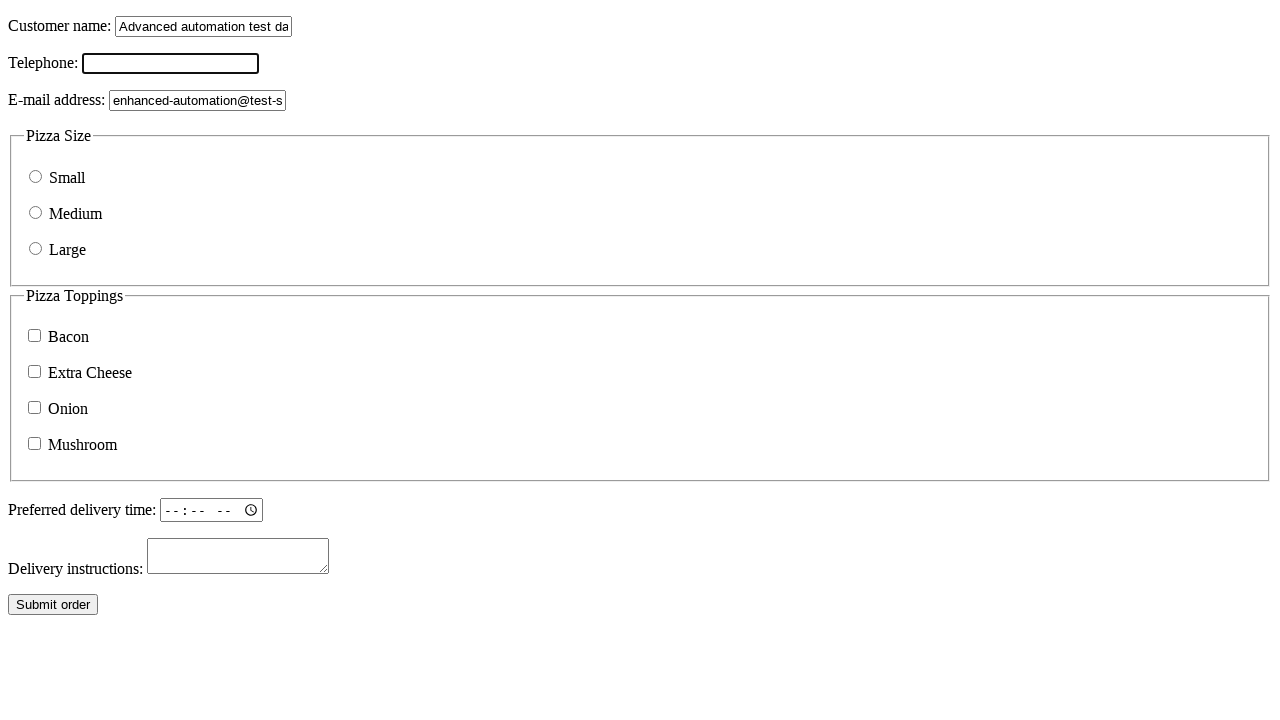

Filled telephone input with '+1-555-SURVEY-1' on input[type="tel"] >> nth=0
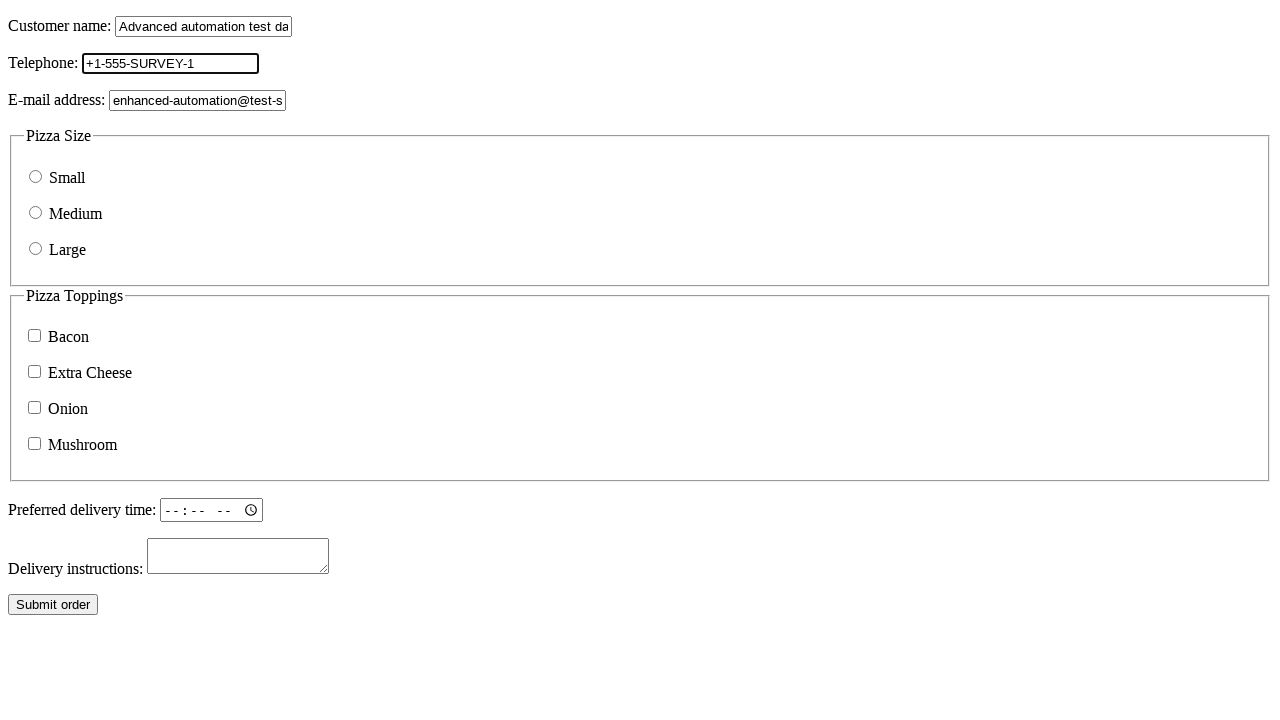

Clicked a textarea field at (238, 556) on textarea >> nth=0
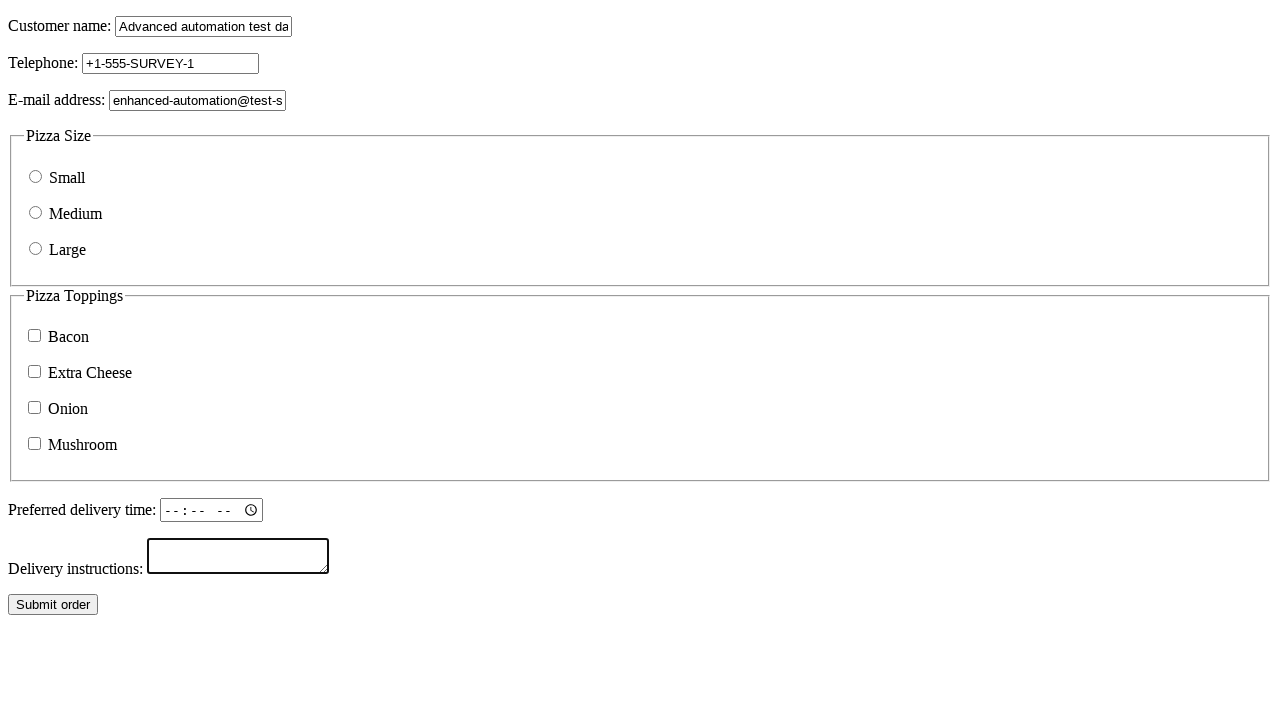

Filled textarea with 'Enhanced textarea content for comprehensive testing.' on textarea >> nth=0
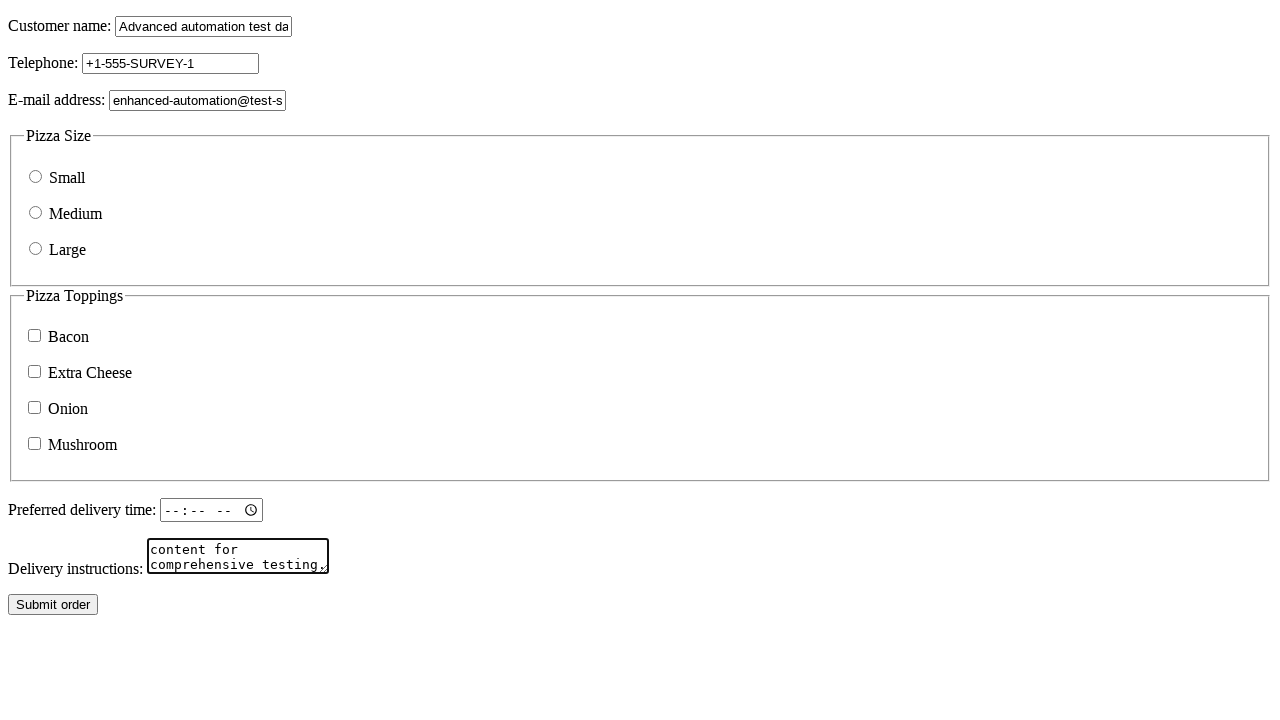

Checked a checkbox input at (34, 336) on input[type="checkbox"] >> nth=0
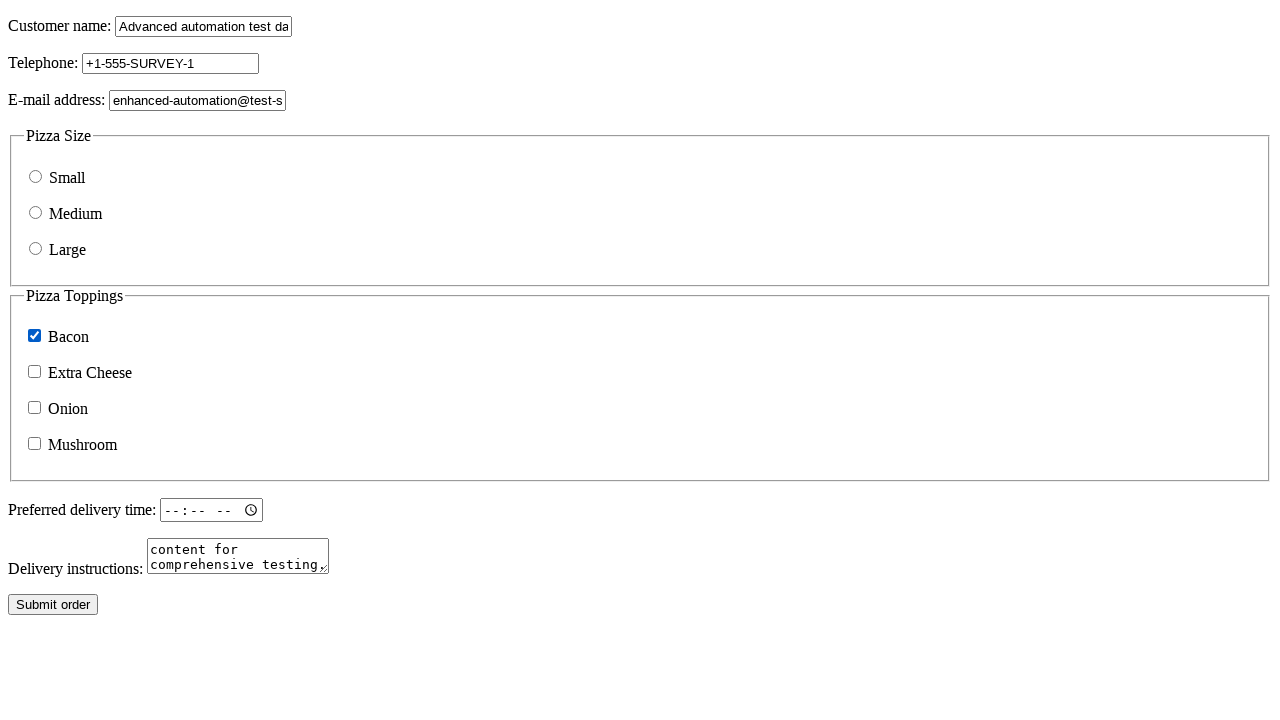

Checked a checkbox input at (34, 372) on input[type="checkbox"] >> nth=1
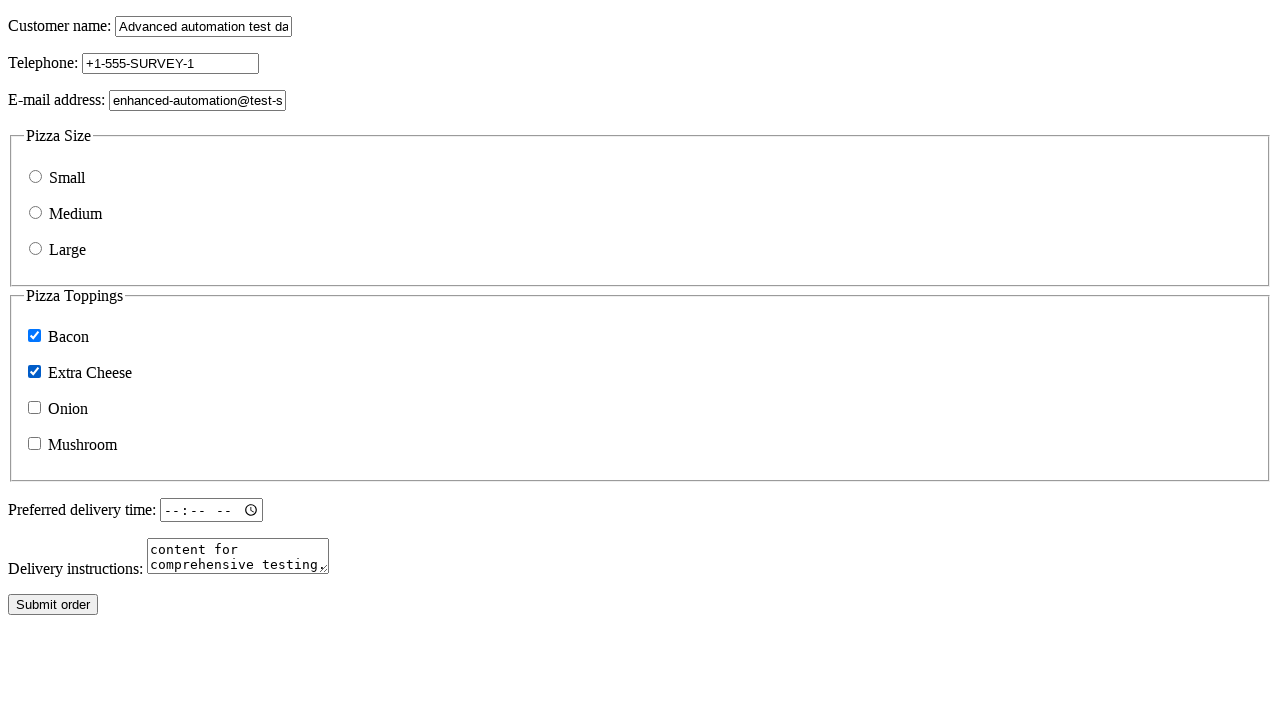

Checked a checkbox input at (34, 408) on input[type="checkbox"] >> nth=2
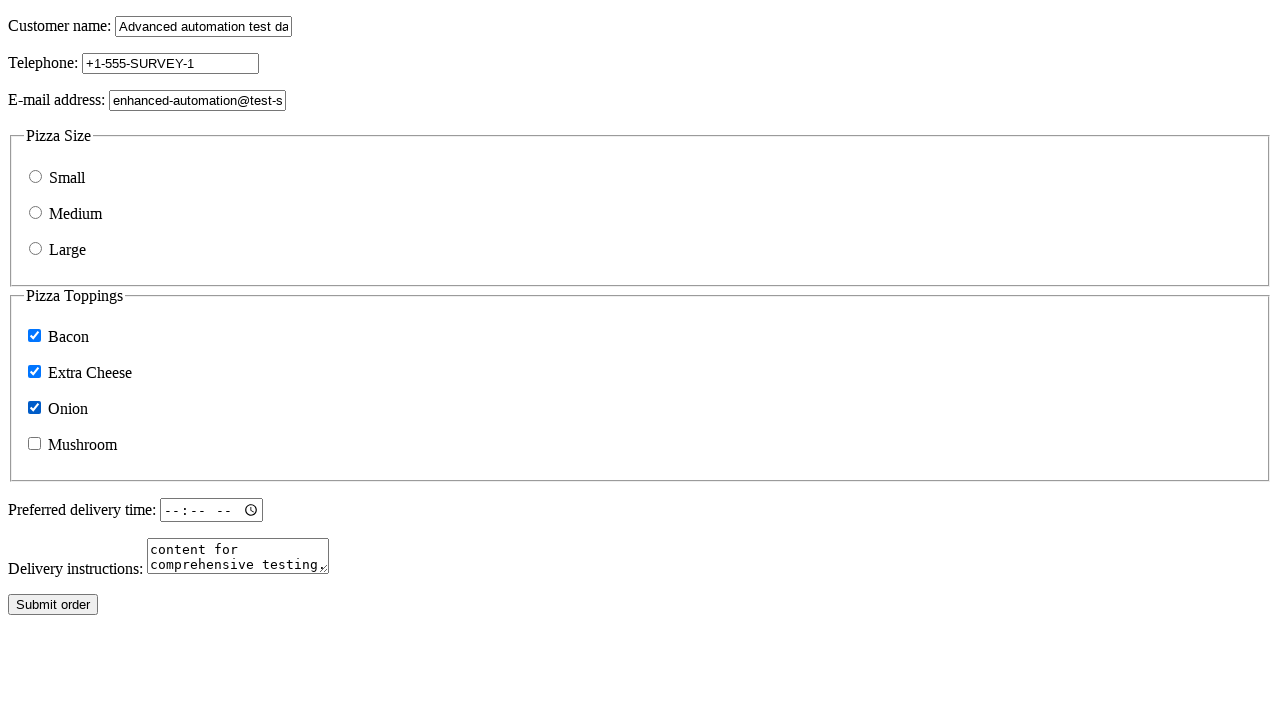

Checked a checkbox input at (34, 444) on input[type="checkbox"] >> nth=3
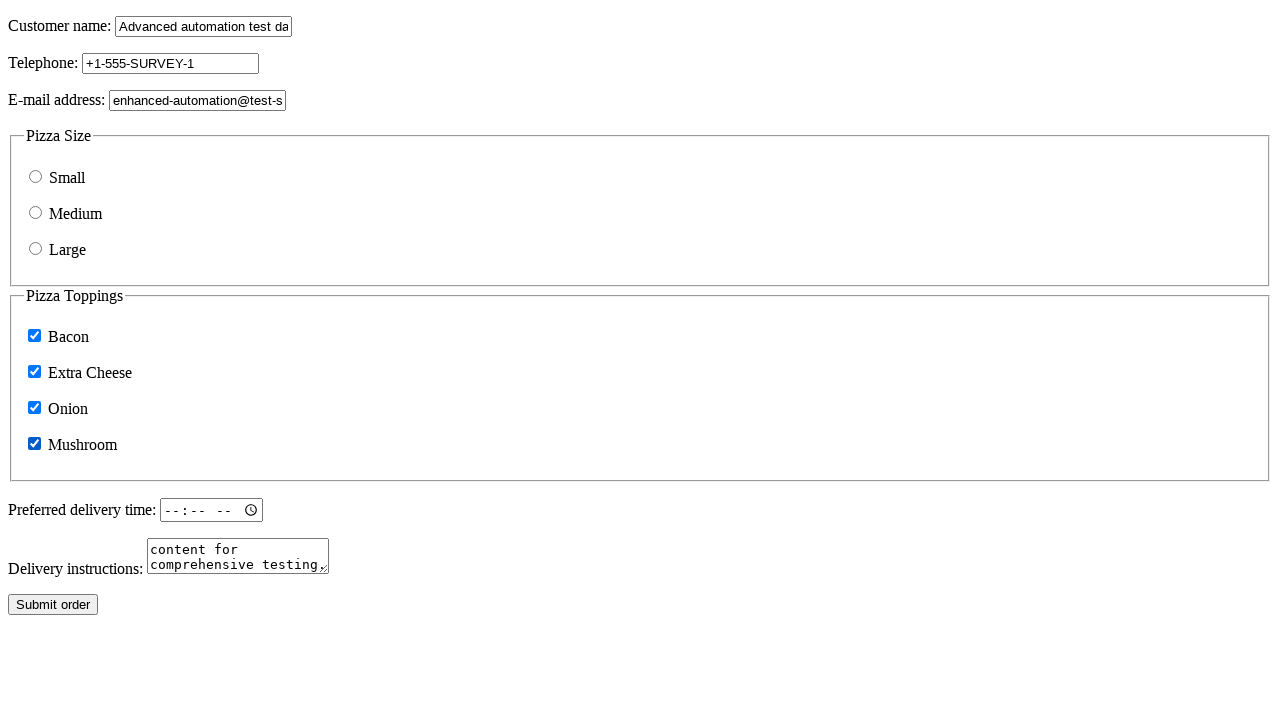

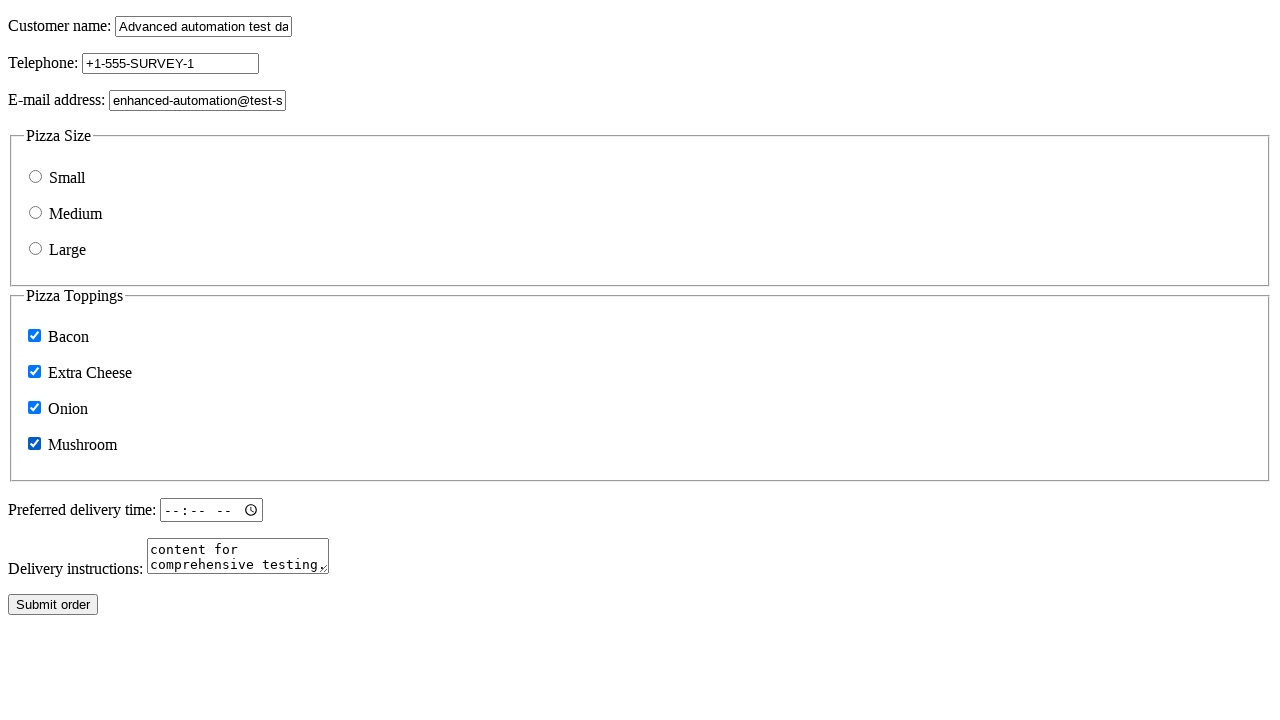